Opens a Yandex Disk shared folder and scrolls down the page multiple times to trigger lazy-loading of content, ensuring all items are loaded.

Starting URL: https://disk.yandex.ru/d/STmPh3sQDarwRw

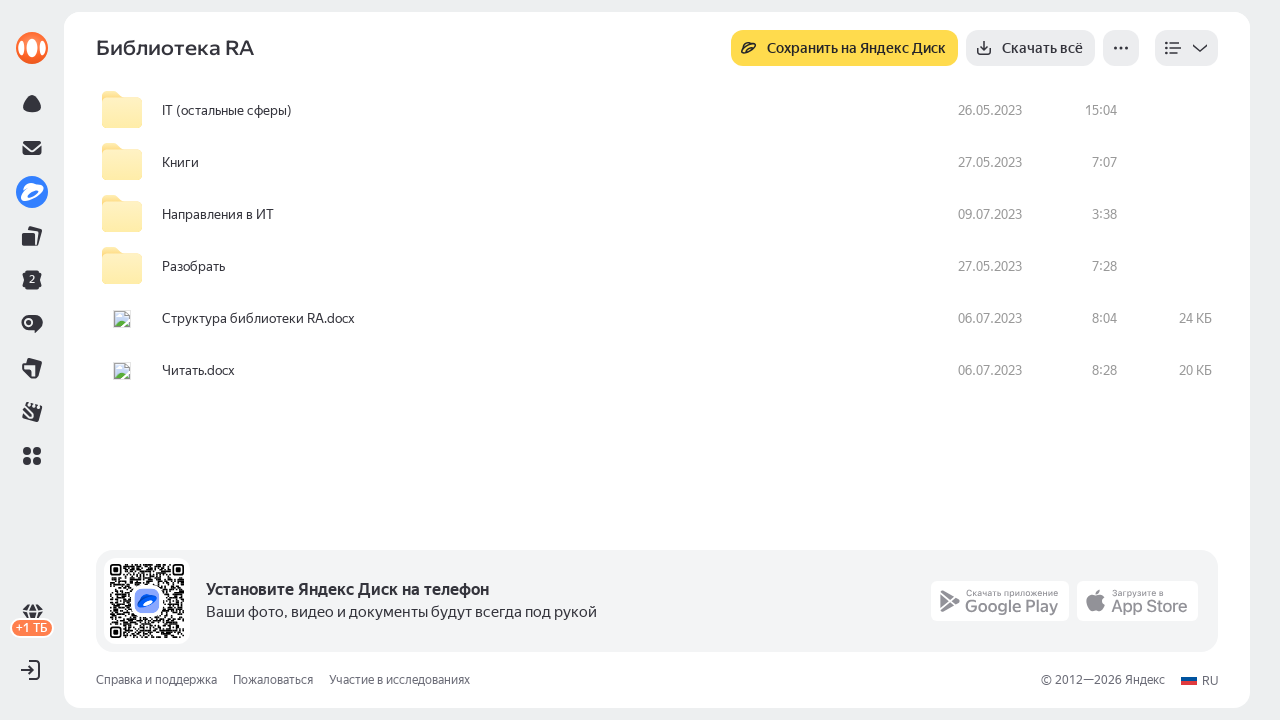

Waited for page to reach networkidle state
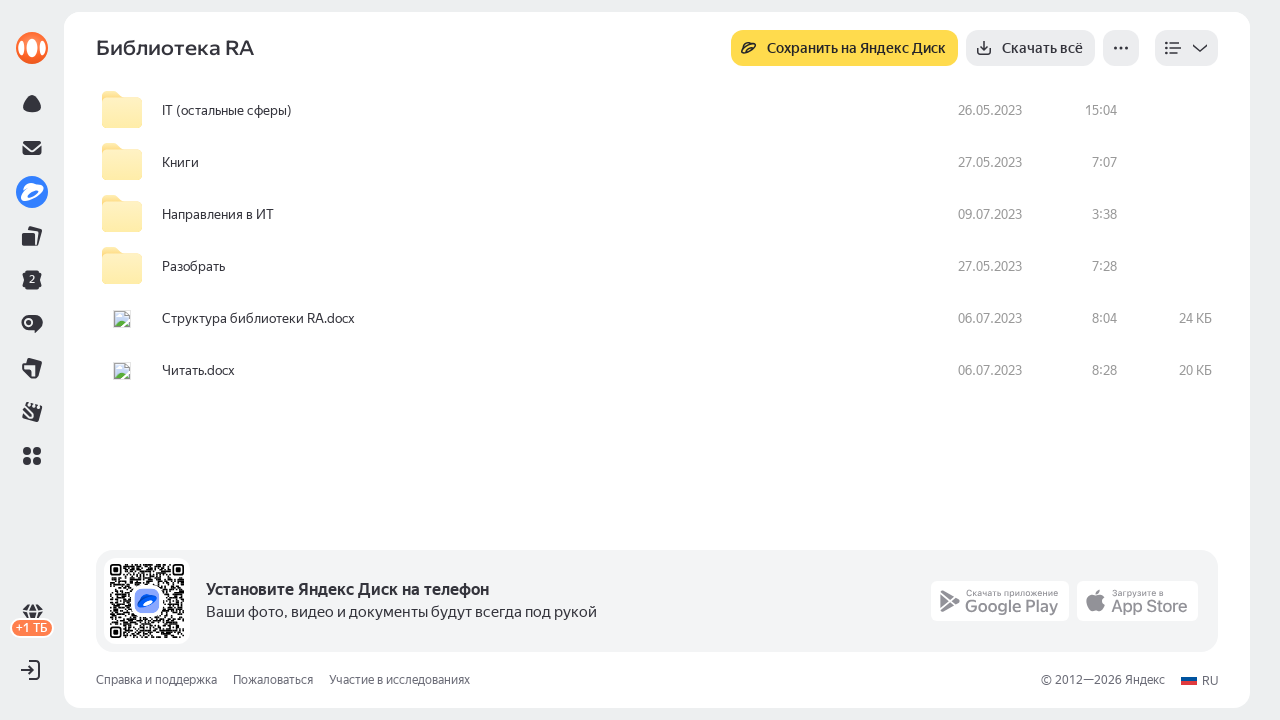

Scrolled to bottom of page (iteration 1/10)
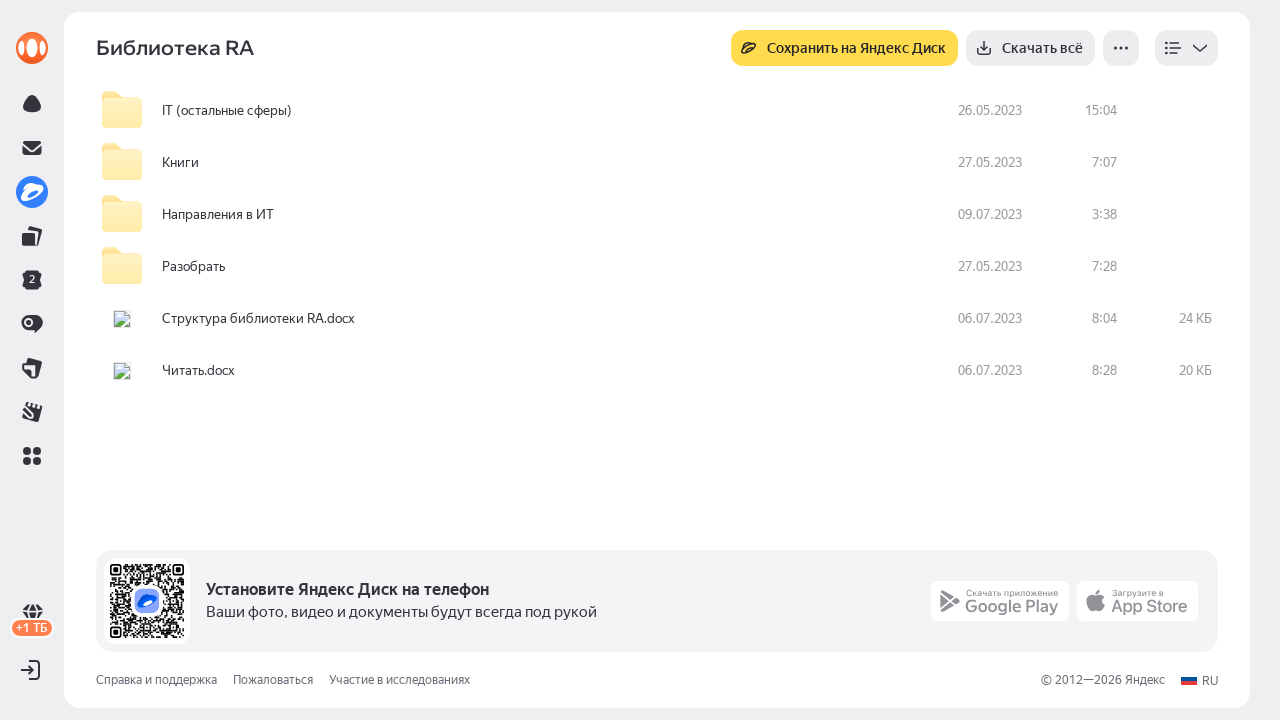

Waited 1.5 seconds for lazy-loaded content to load (iteration 1/10)
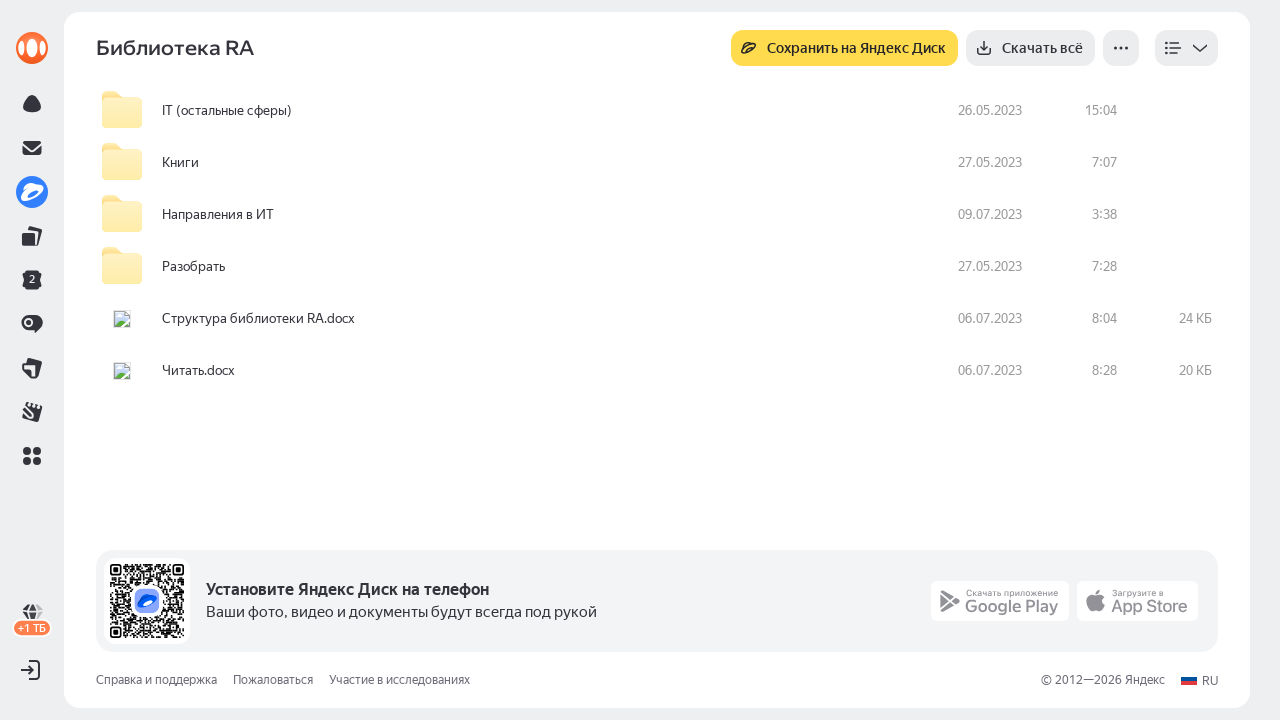

Scrolled to bottom of page (iteration 2/10)
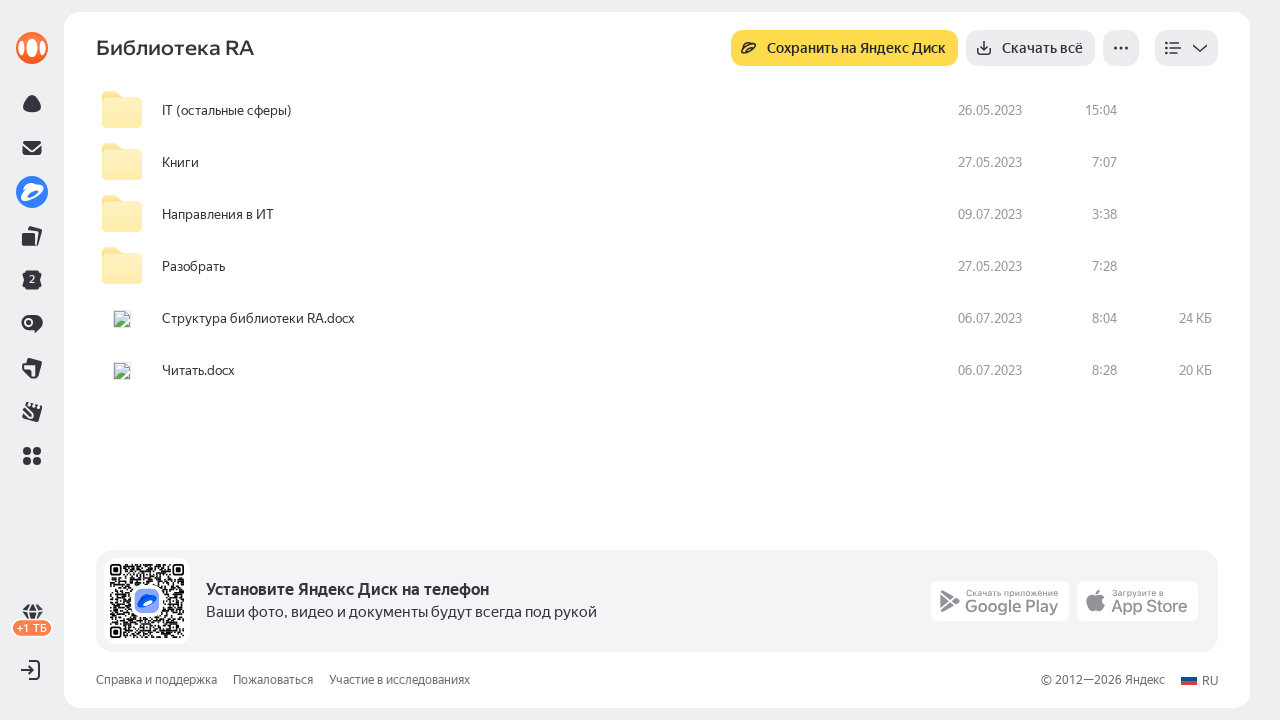

Waited 1.5 seconds for lazy-loaded content to load (iteration 2/10)
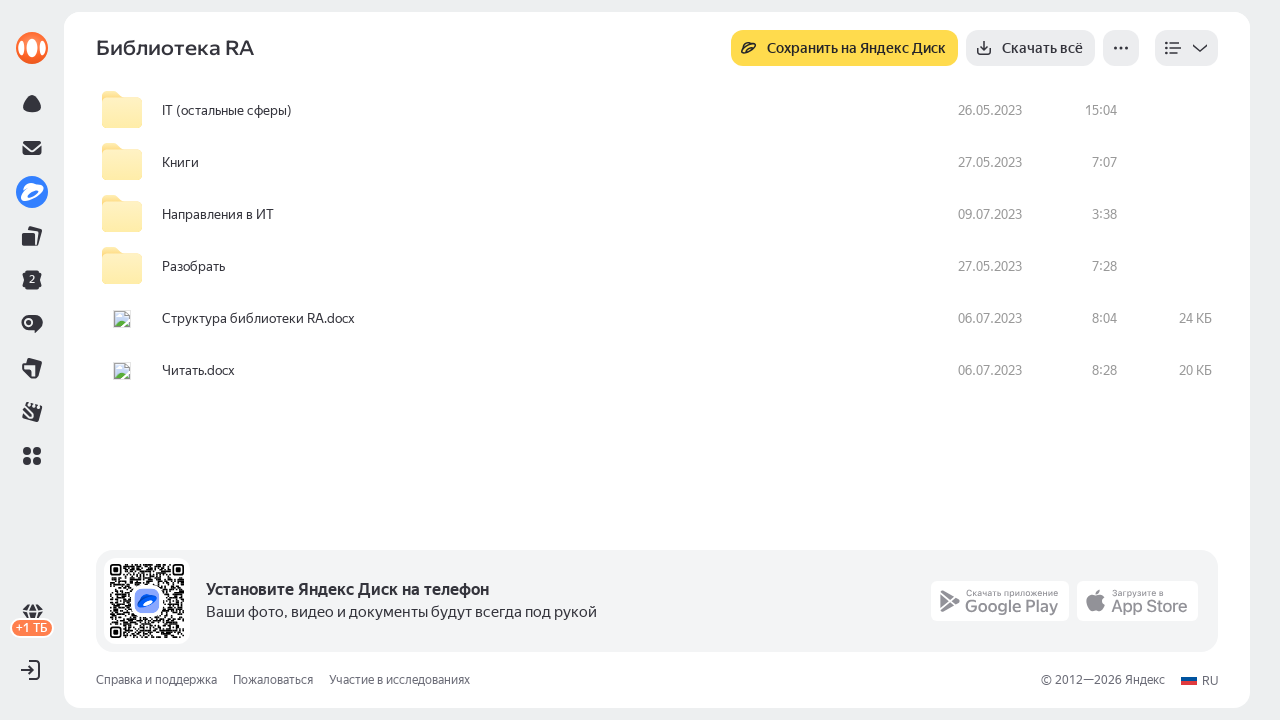

Scrolled to bottom of page (iteration 3/10)
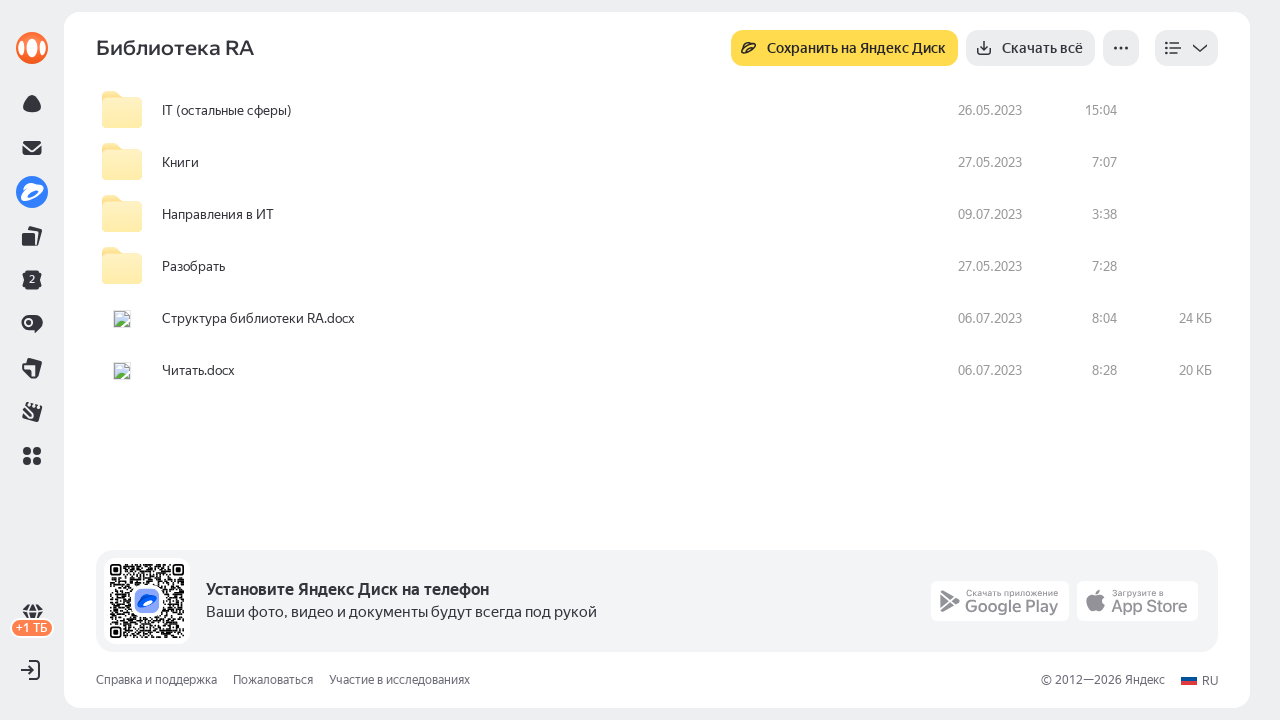

Waited 1.5 seconds for lazy-loaded content to load (iteration 3/10)
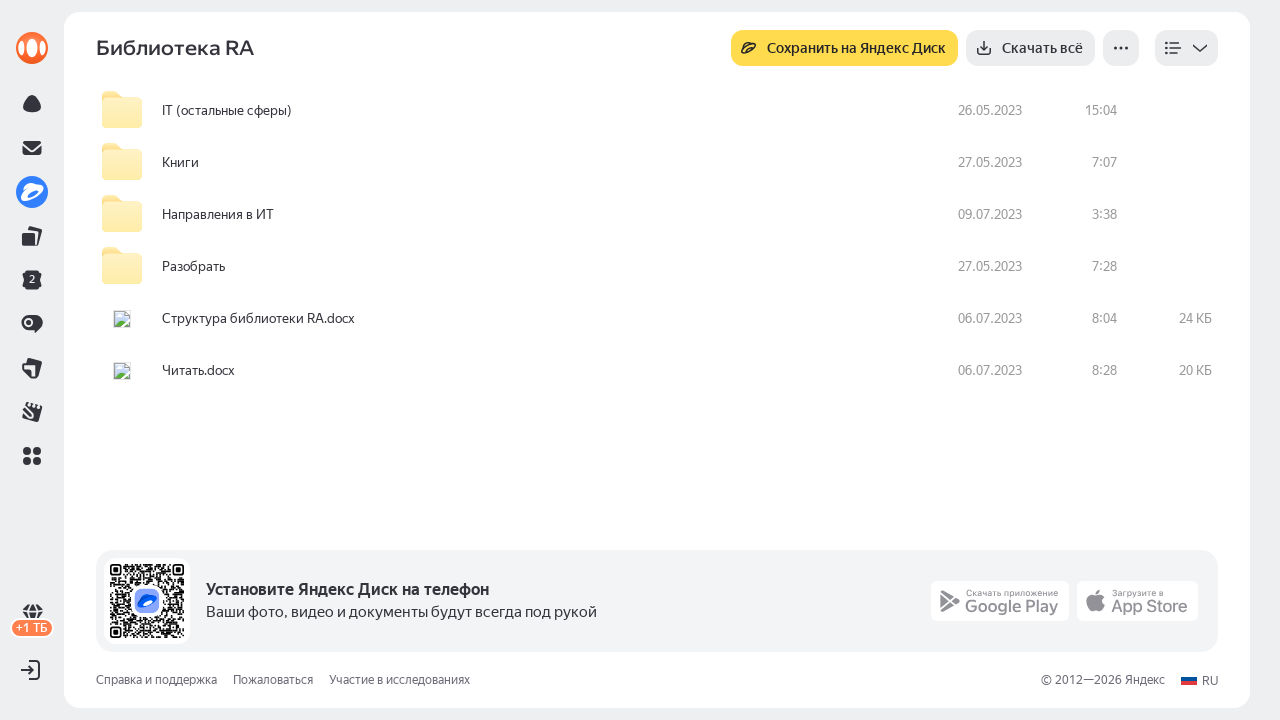

Scrolled to bottom of page (iteration 4/10)
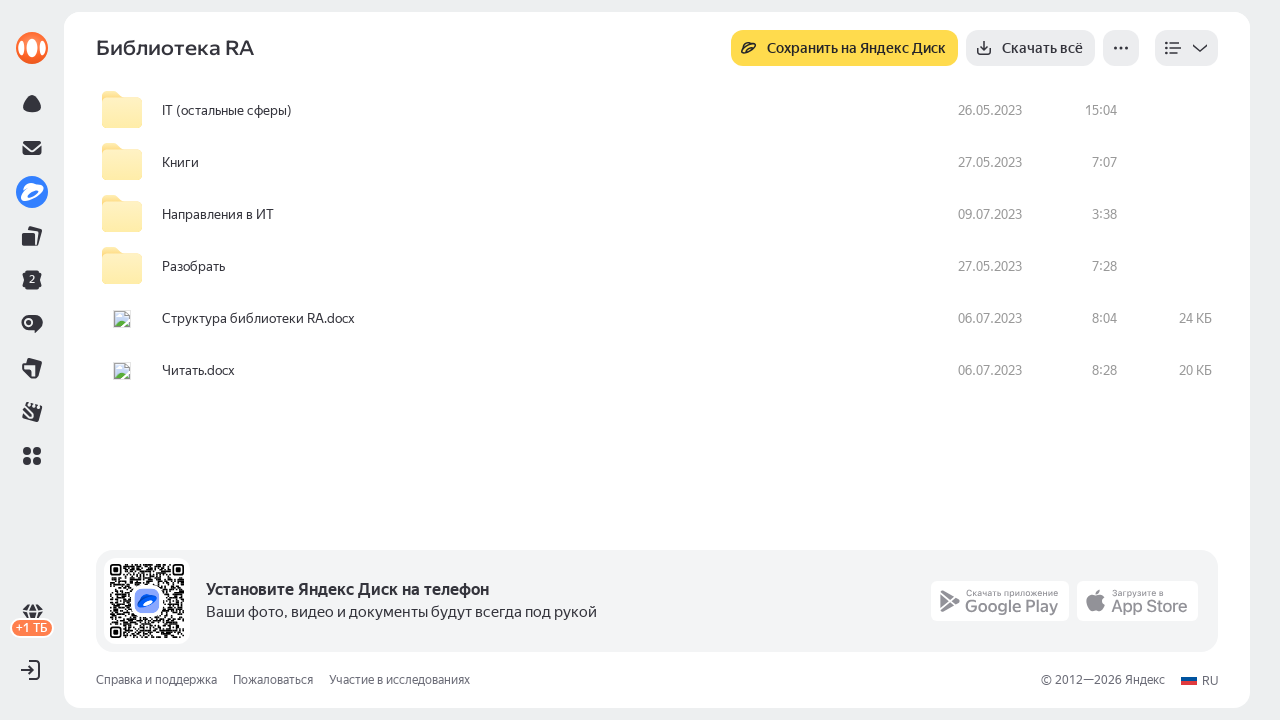

Waited 1.5 seconds for lazy-loaded content to load (iteration 4/10)
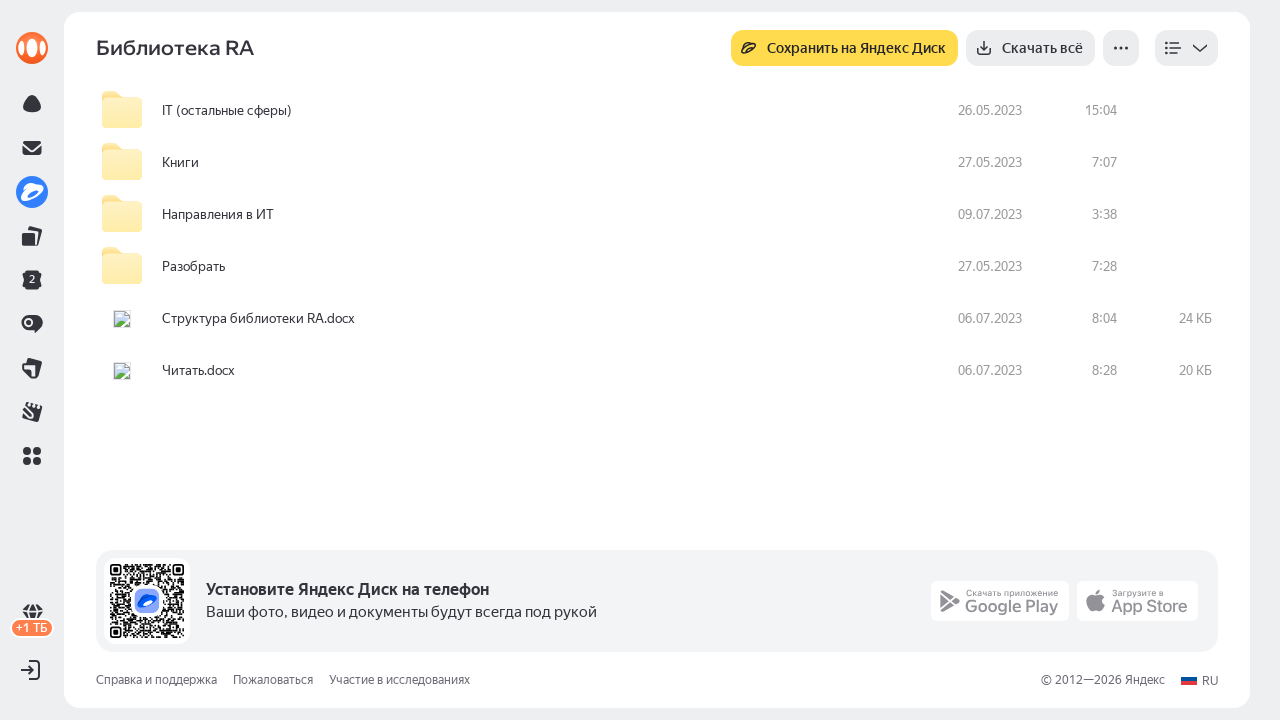

Scrolled to bottom of page (iteration 5/10)
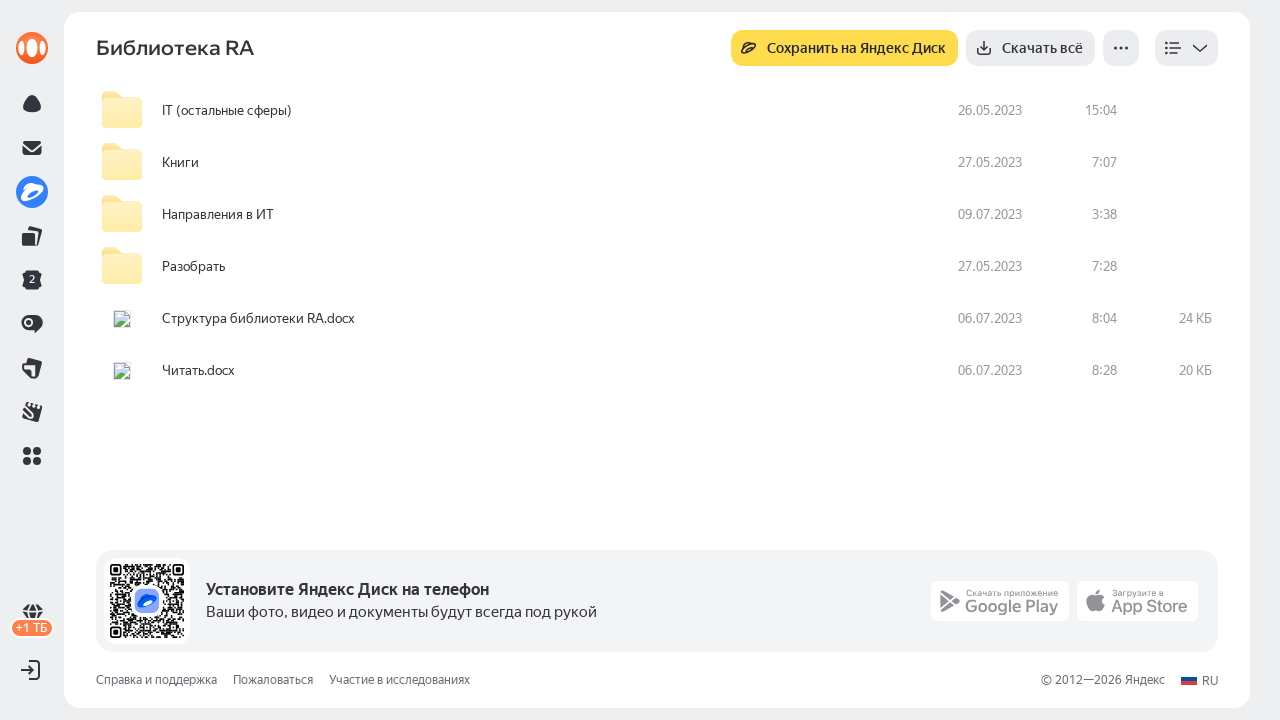

Waited 1.5 seconds for lazy-loaded content to load (iteration 5/10)
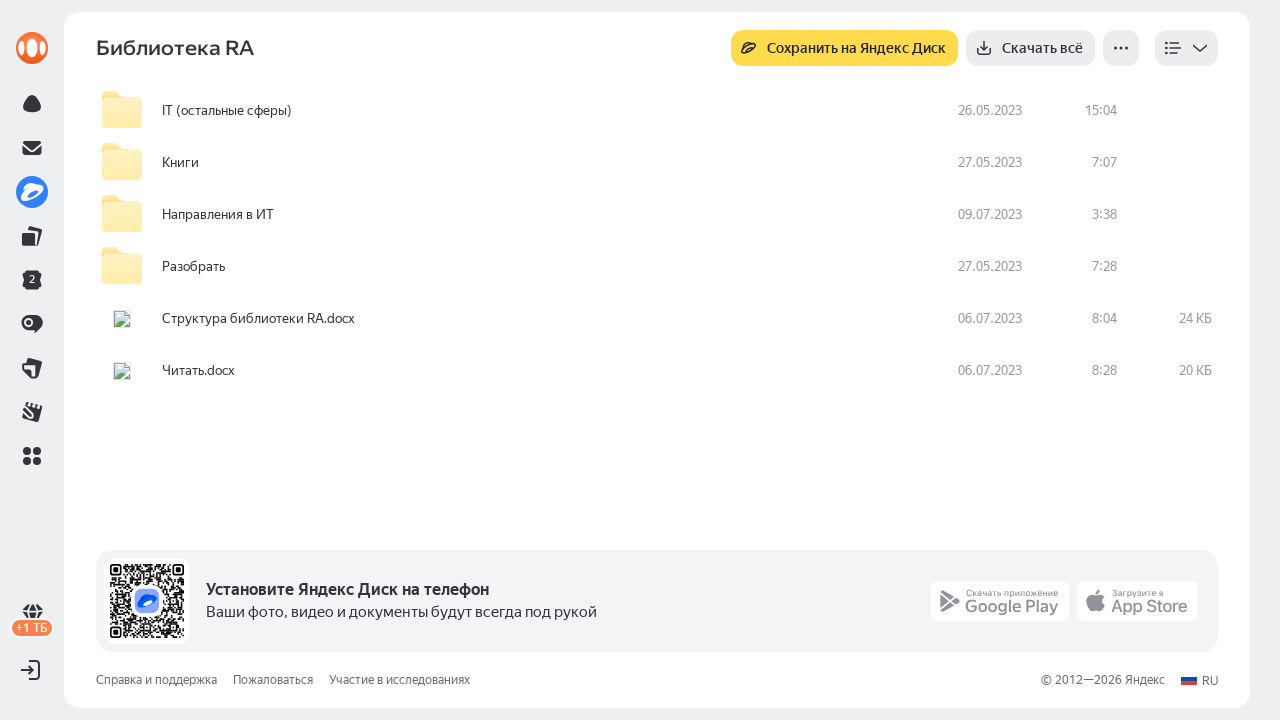

Scrolled to bottom of page (iteration 6/10)
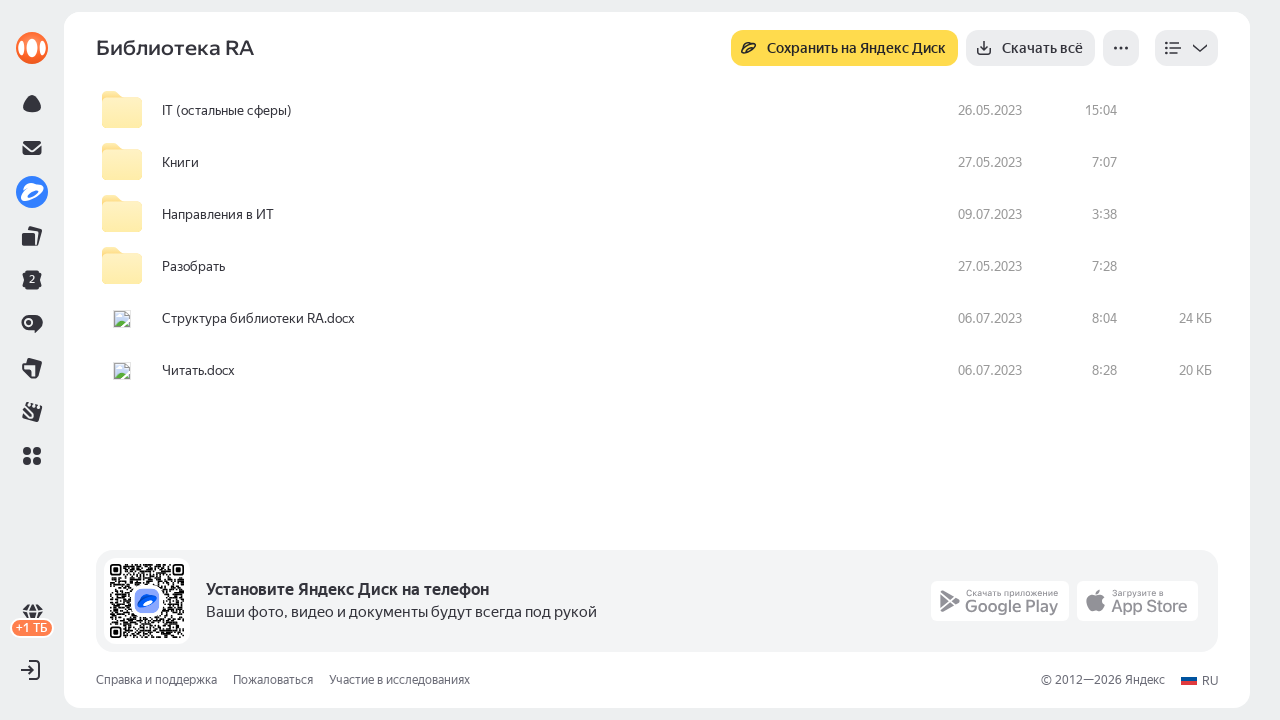

Waited 1.5 seconds for lazy-loaded content to load (iteration 6/10)
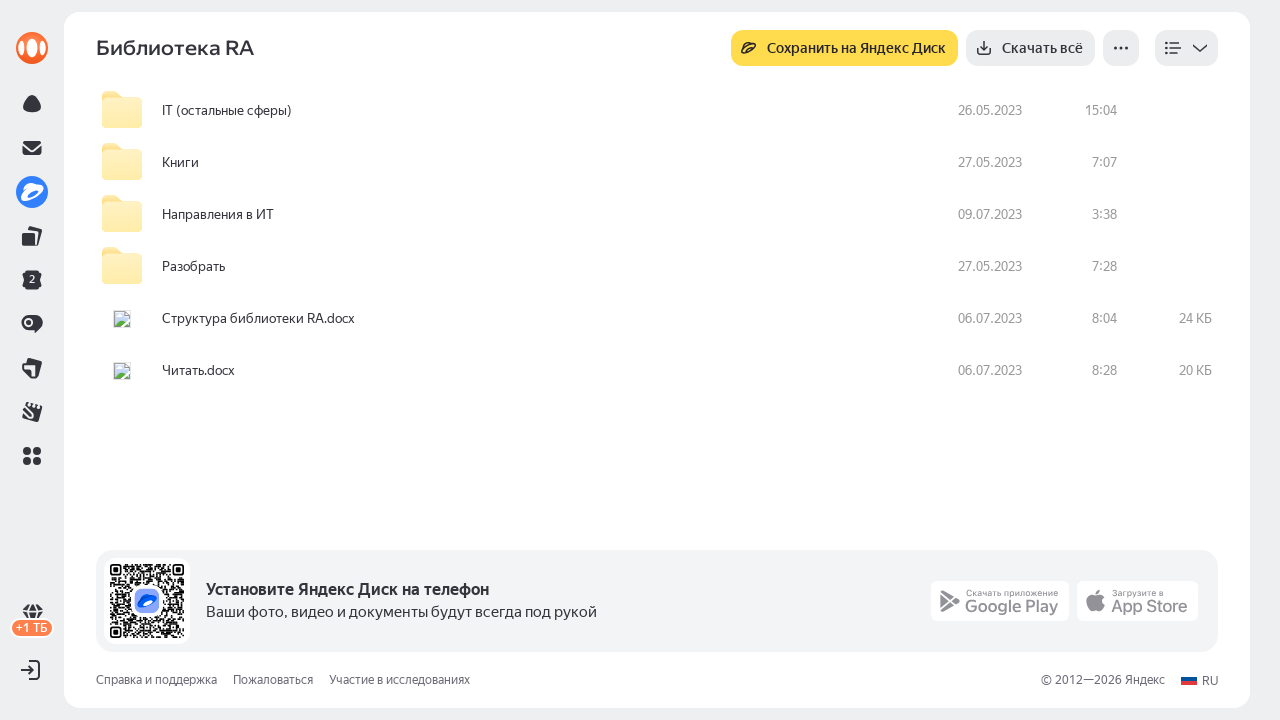

Scrolled to bottom of page (iteration 7/10)
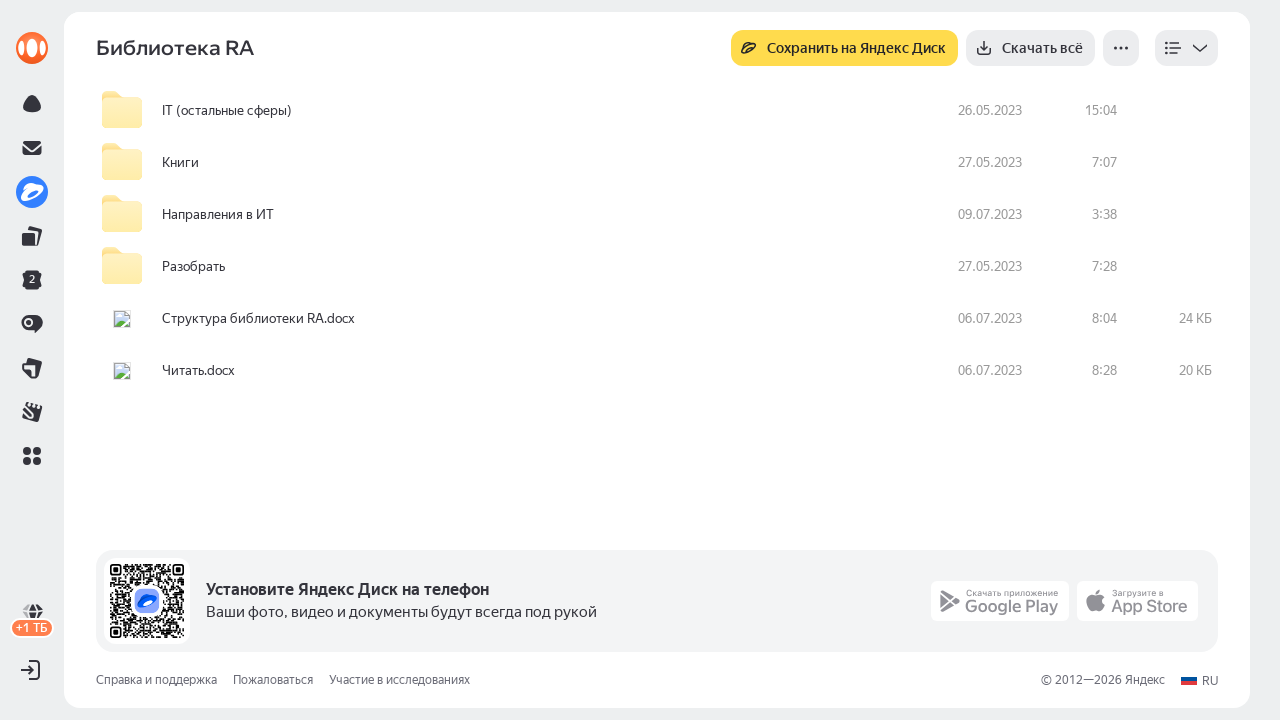

Waited 1.5 seconds for lazy-loaded content to load (iteration 7/10)
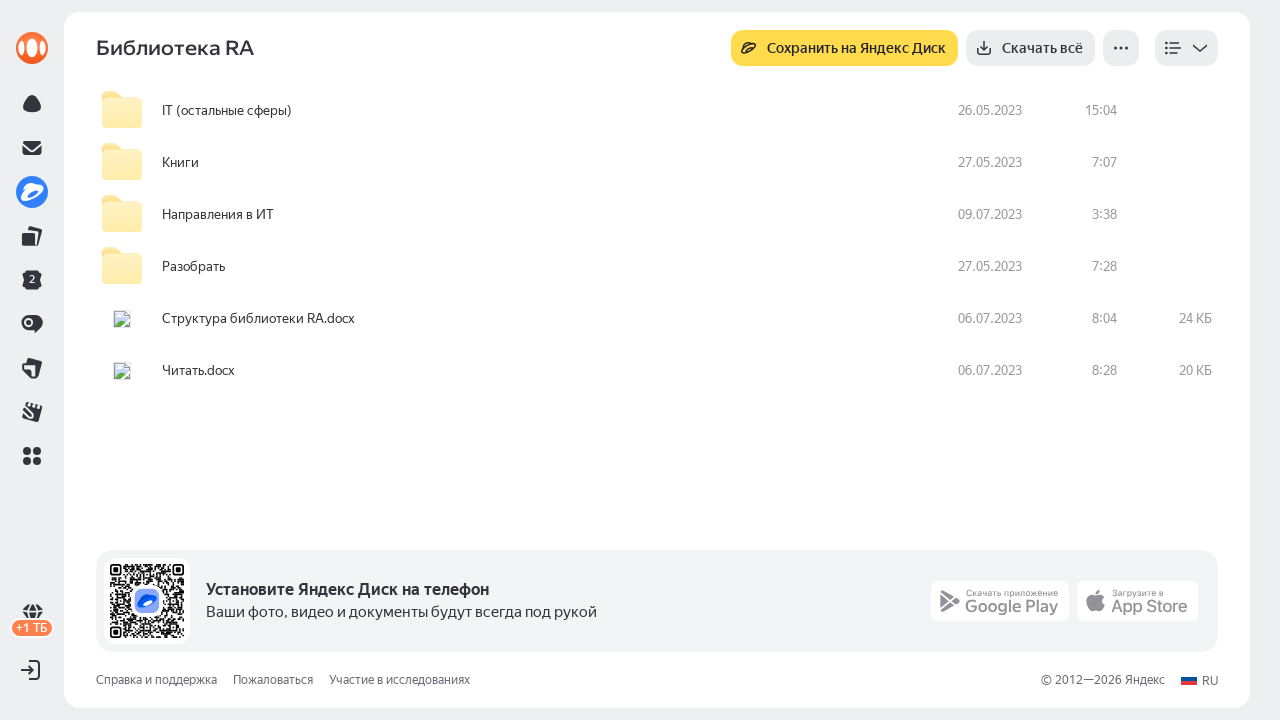

Scrolled to bottom of page (iteration 8/10)
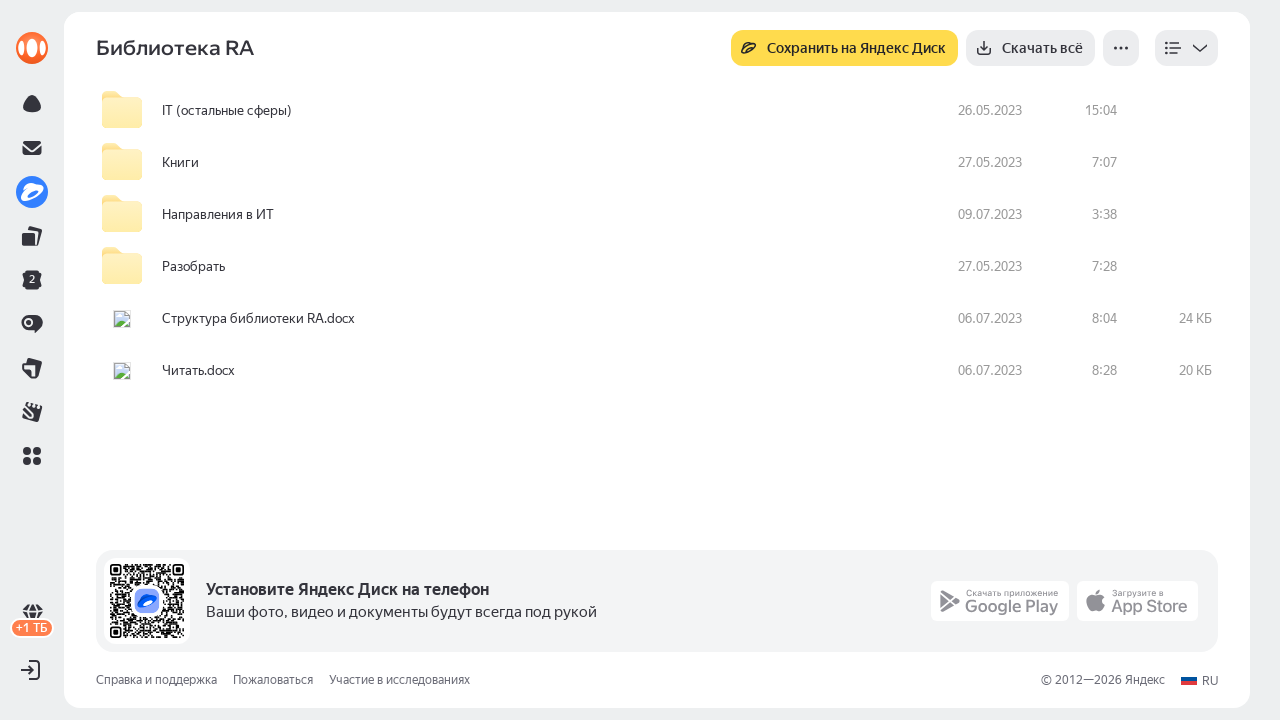

Waited 1.5 seconds for lazy-loaded content to load (iteration 8/10)
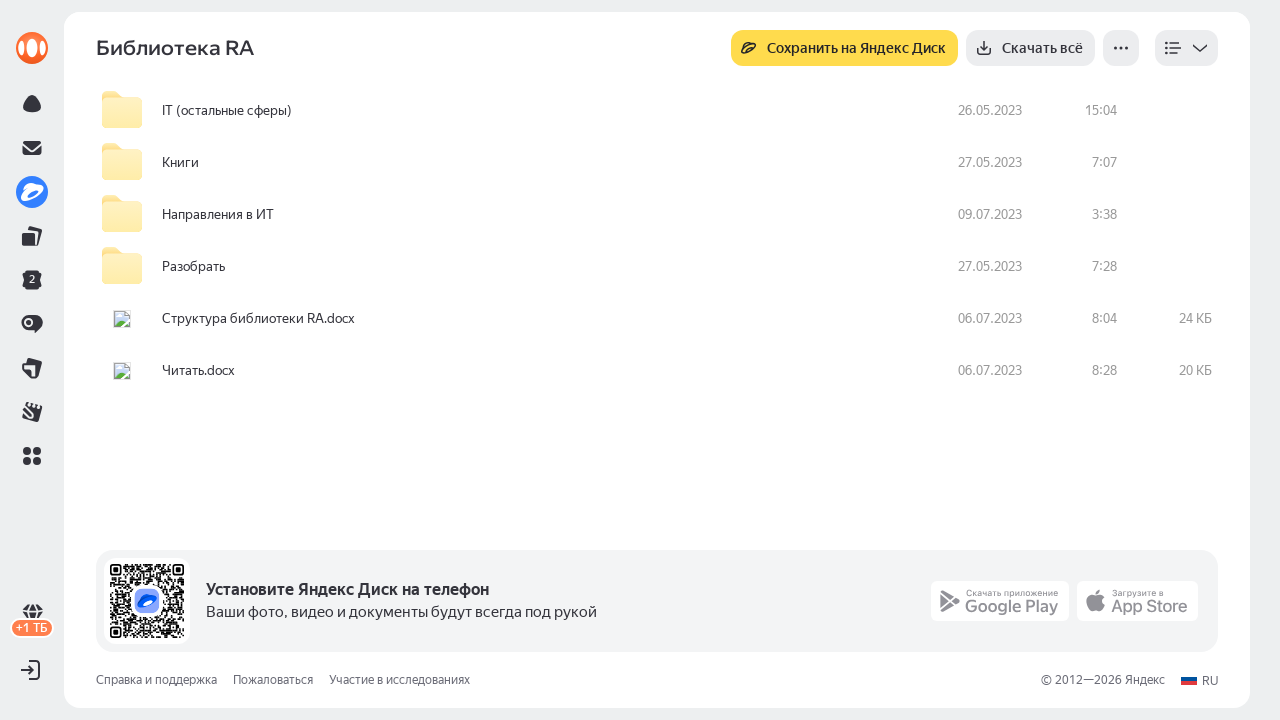

Scrolled to bottom of page (iteration 9/10)
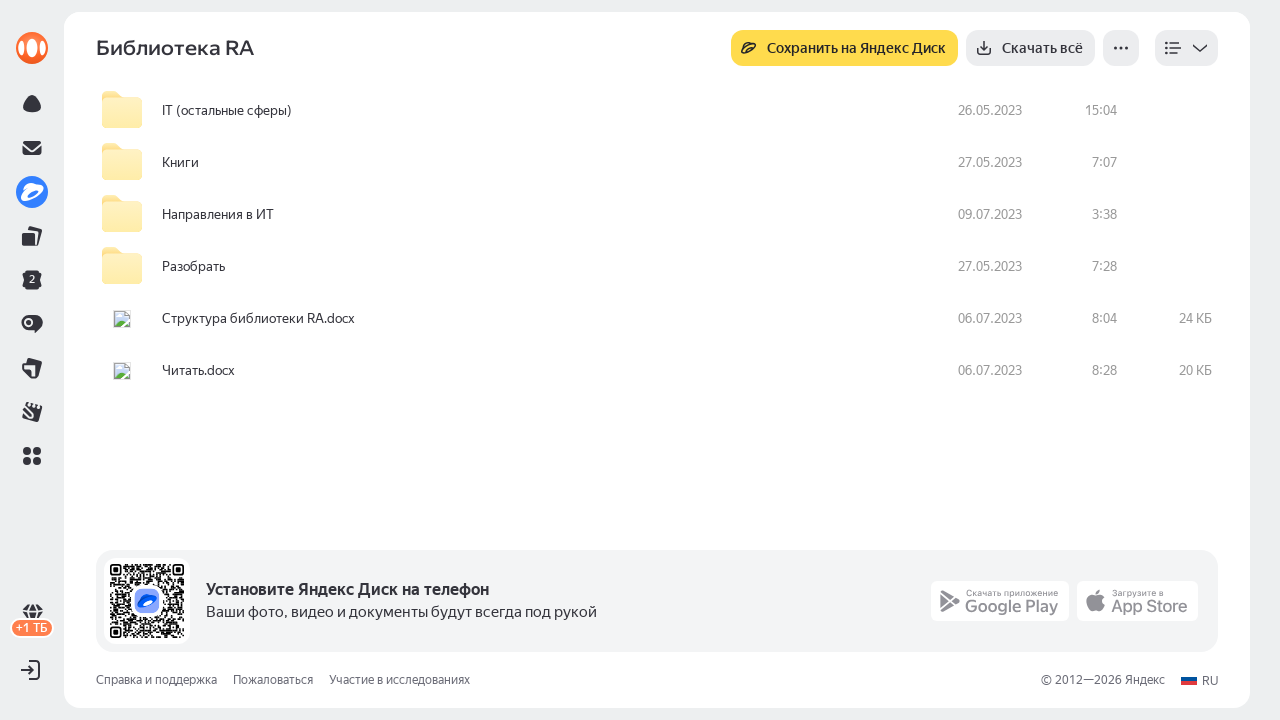

Waited 1.5 seconds for lazy-loaded content to load (iteration 9/10)
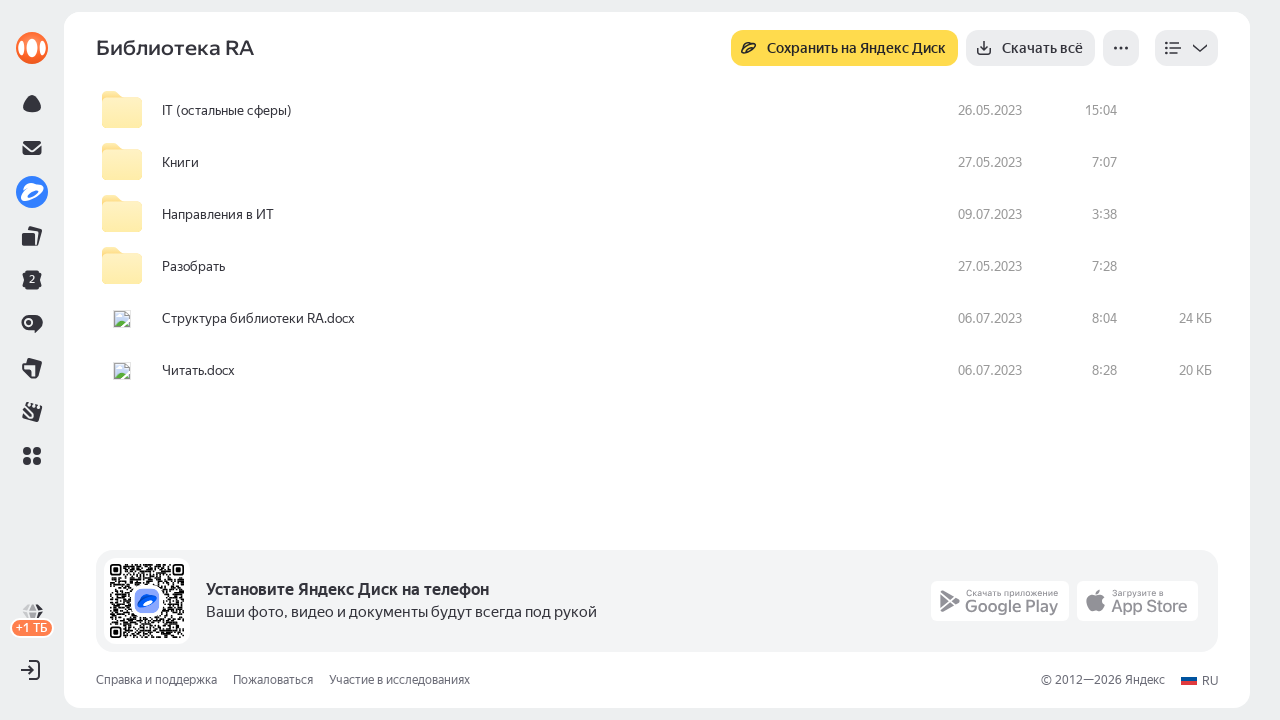

Scrolled to bottom of page (iteration 10/10)
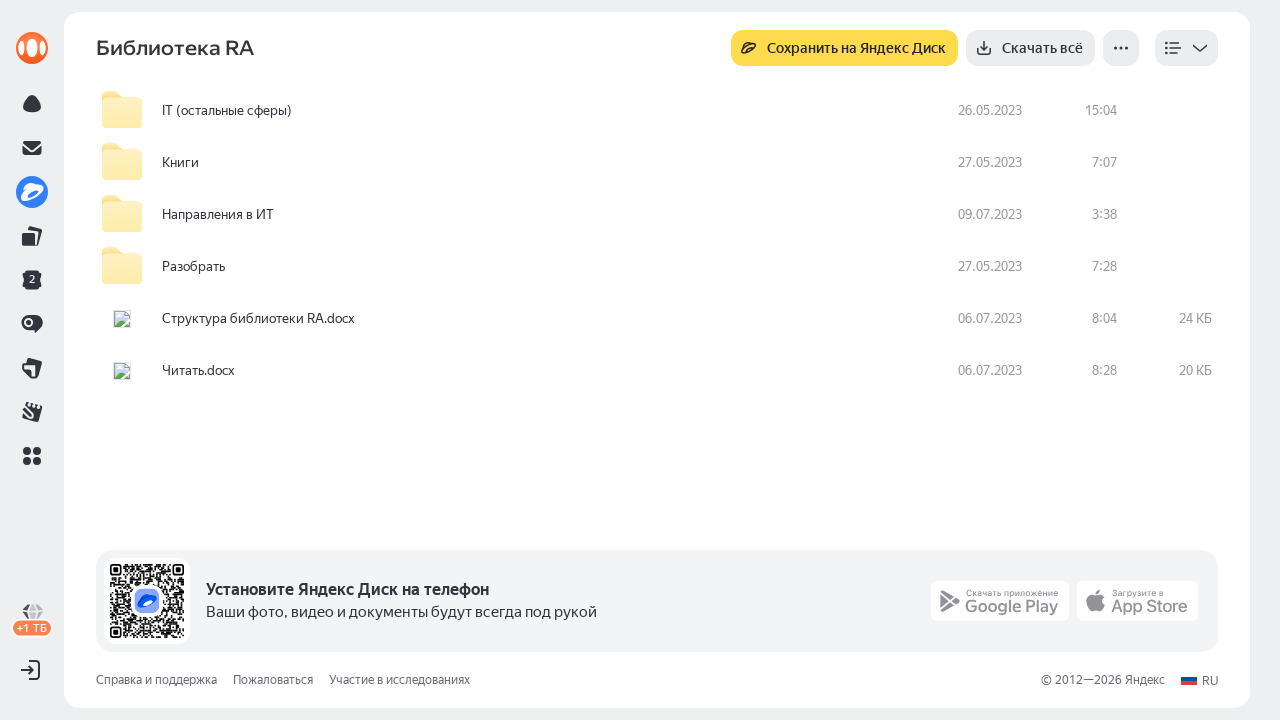

Waited 1.5 seconds for lazy-loaded content to load (iteration 10/10)
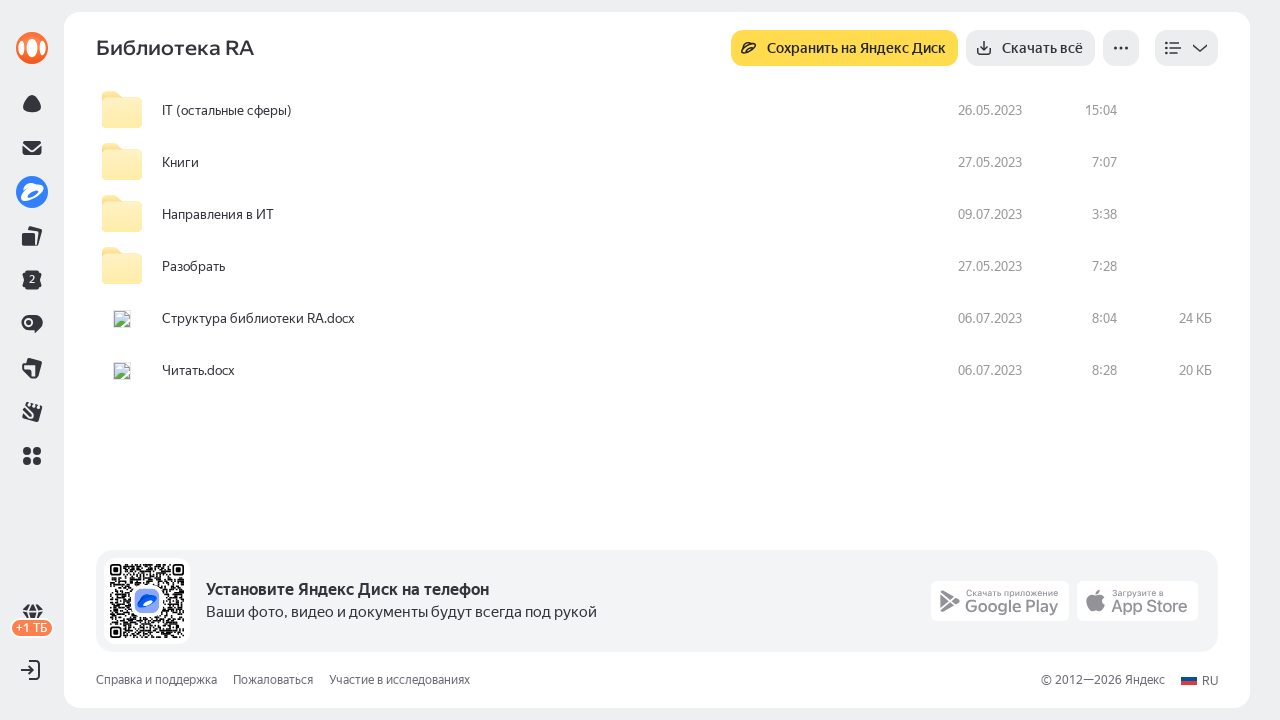

Verified page loaded with title: Библиотека RA — Яндекс Диск
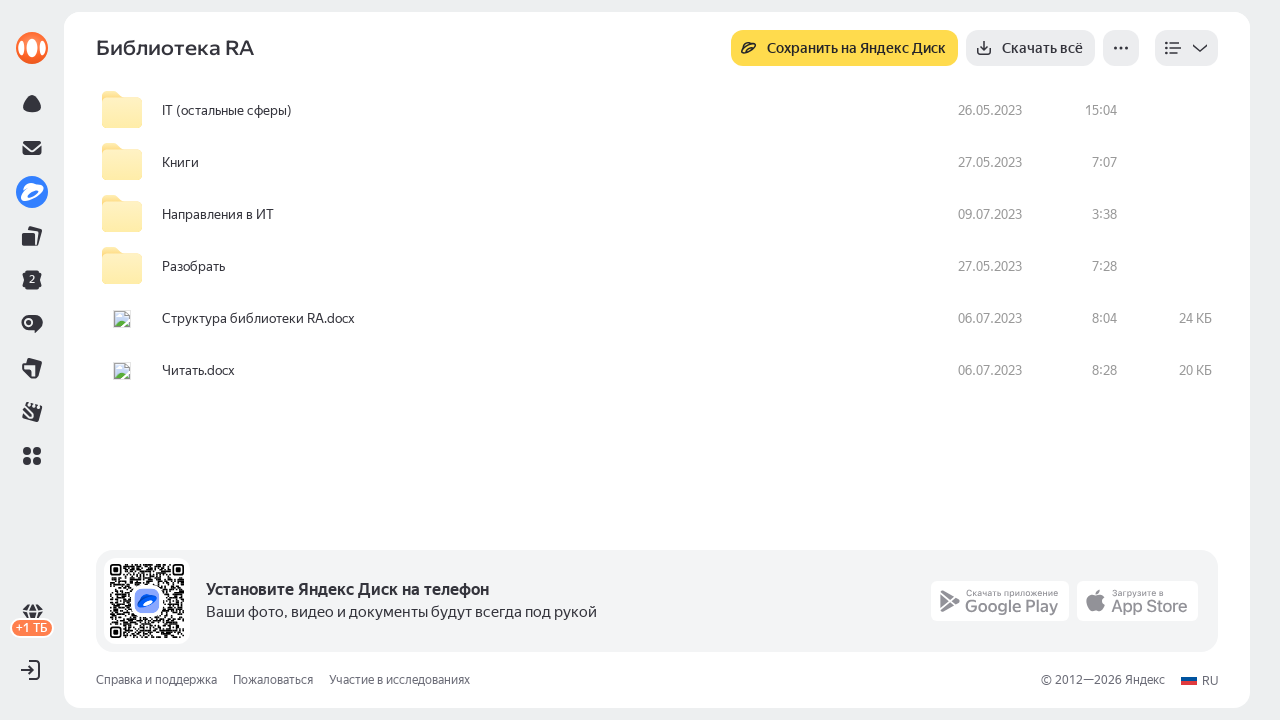

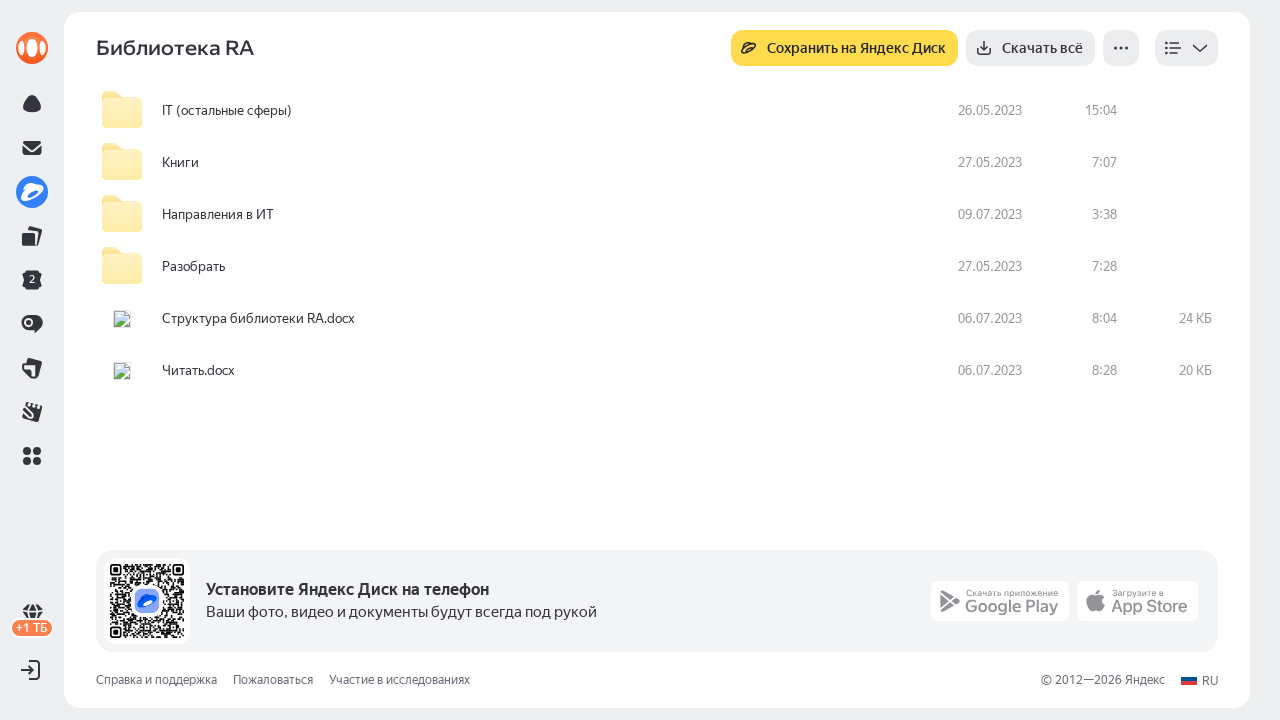